Tests file upload functionality by selecting a file and submitting the upload form on the Heroku test application

Starting URL: https://the-internet.herokuapp.com/upload

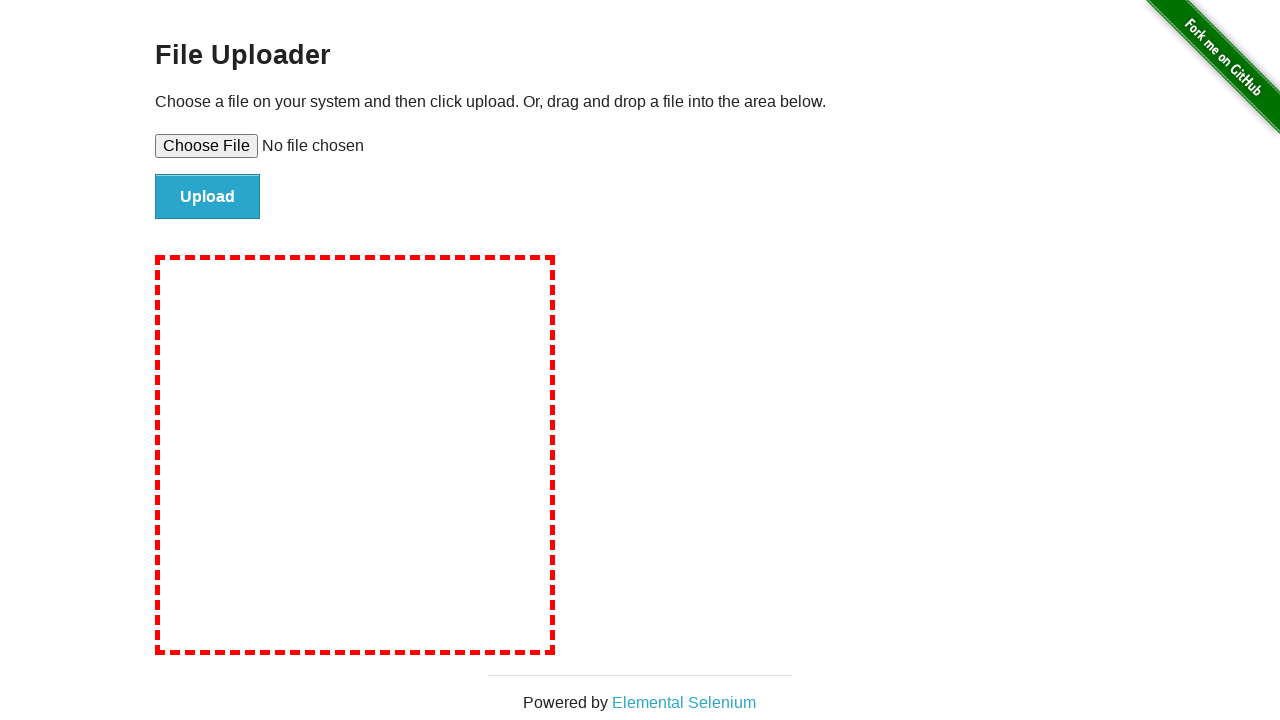

Created temporary test file for upload
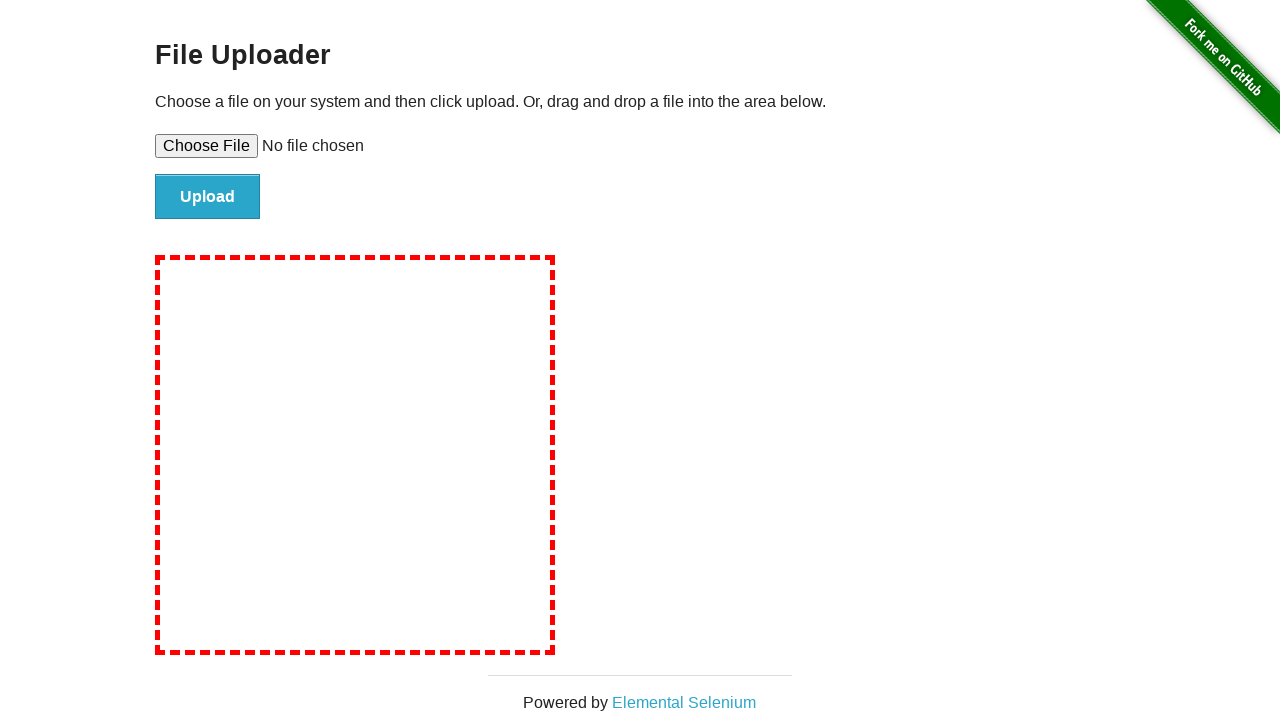

Selected test file for upload
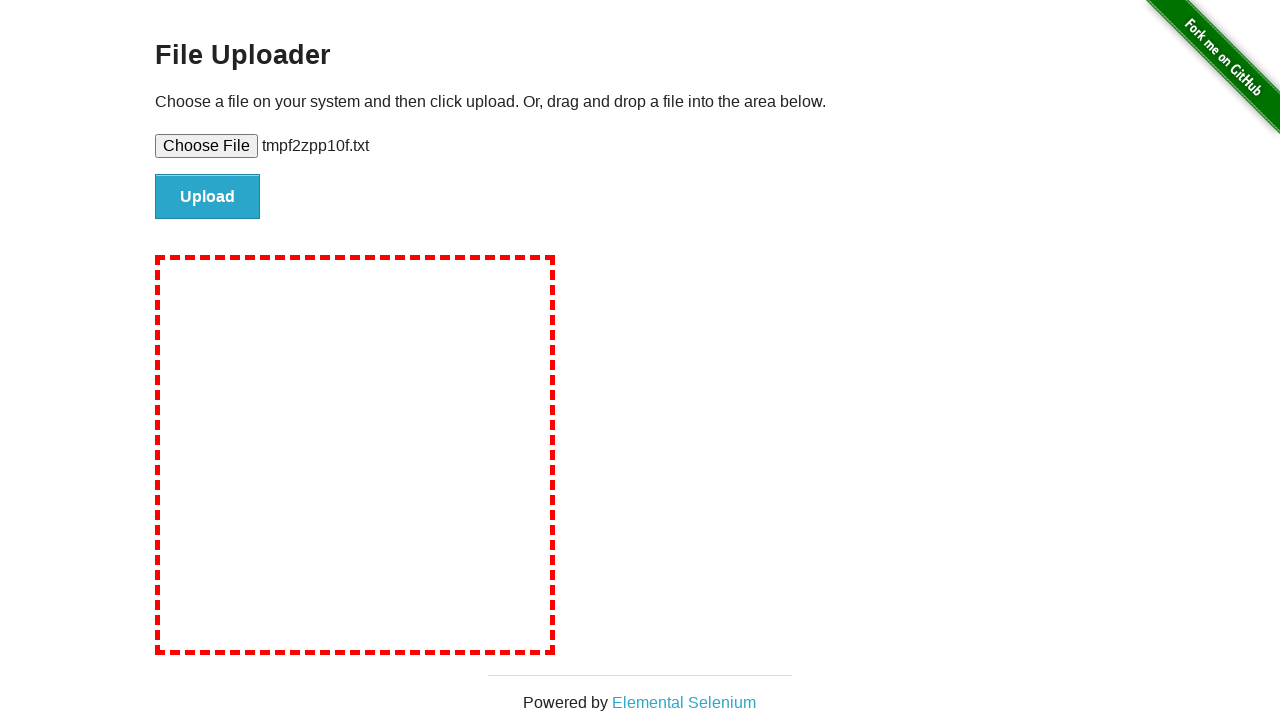

Clicked submit button to upload file at (208, 197) on [type='submit']
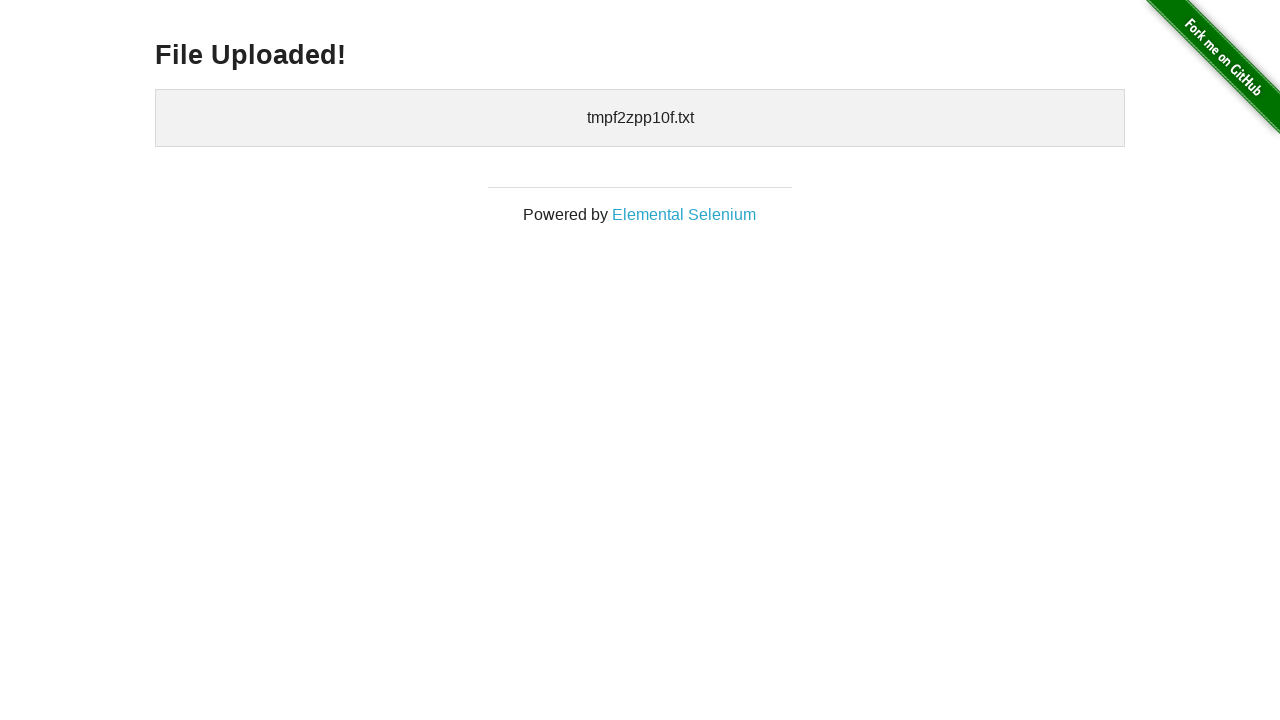

File upload completed and confirmation displayed
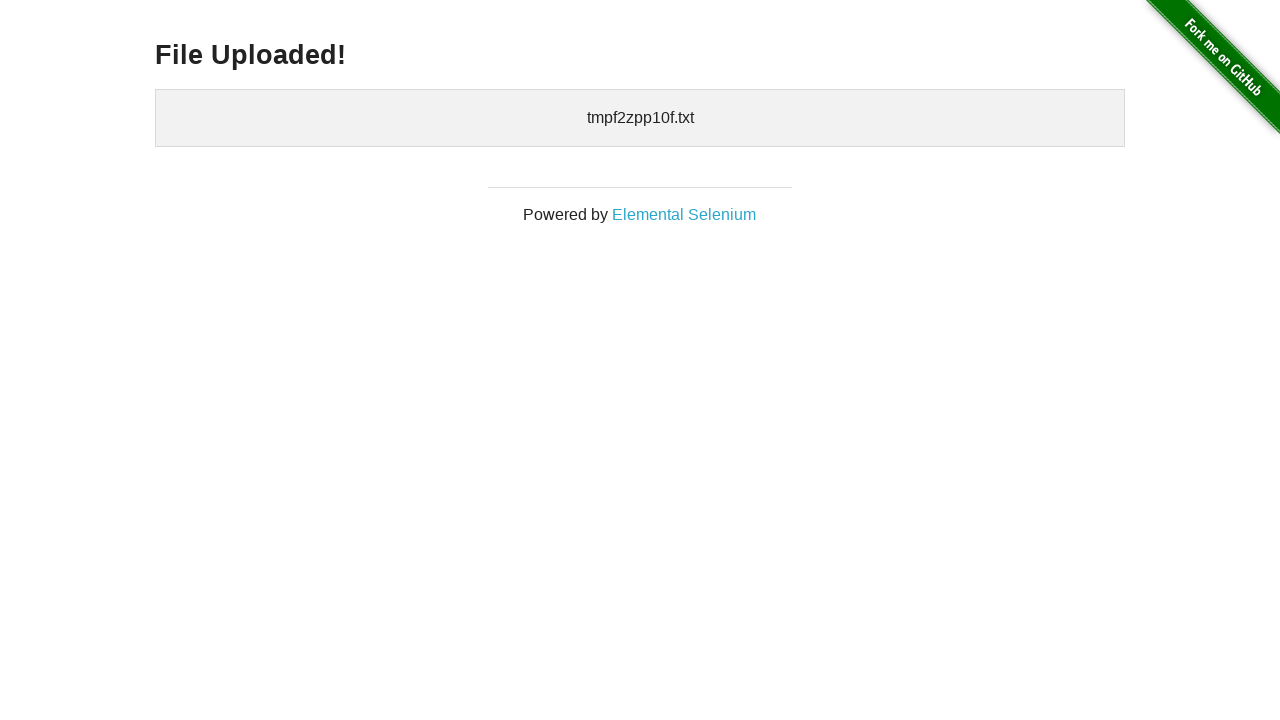

Cleaned up temporary test file
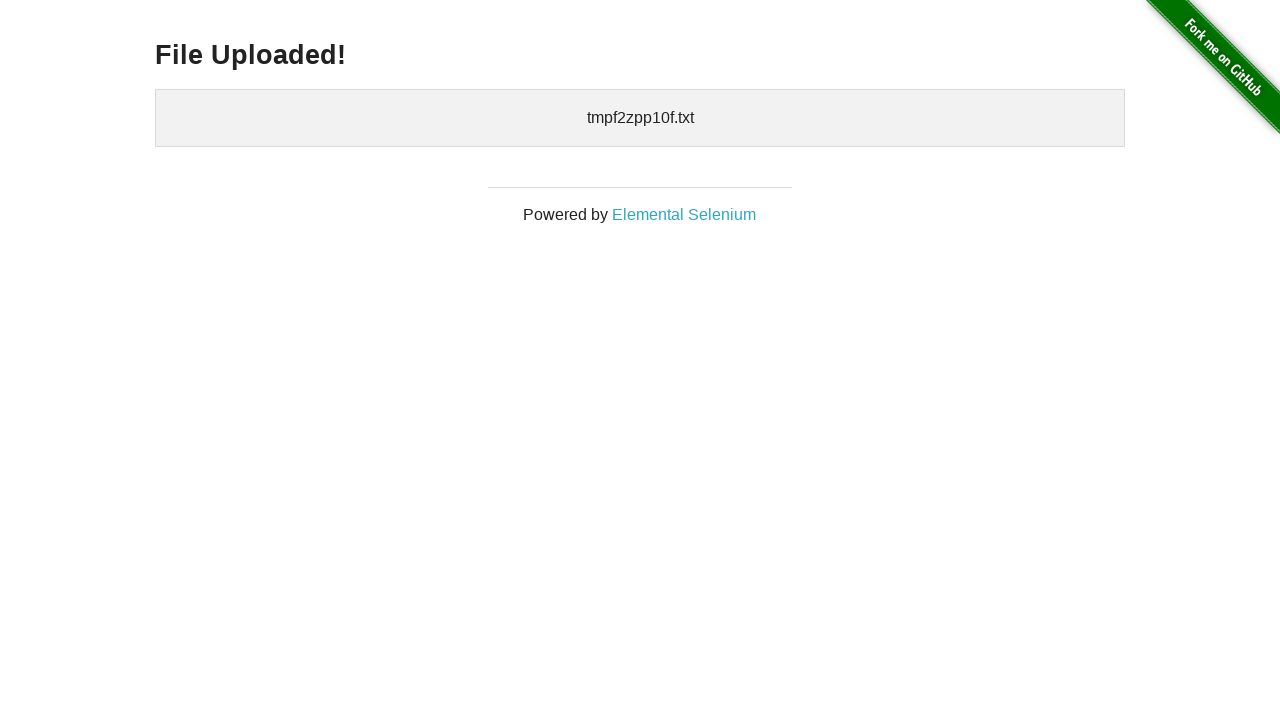

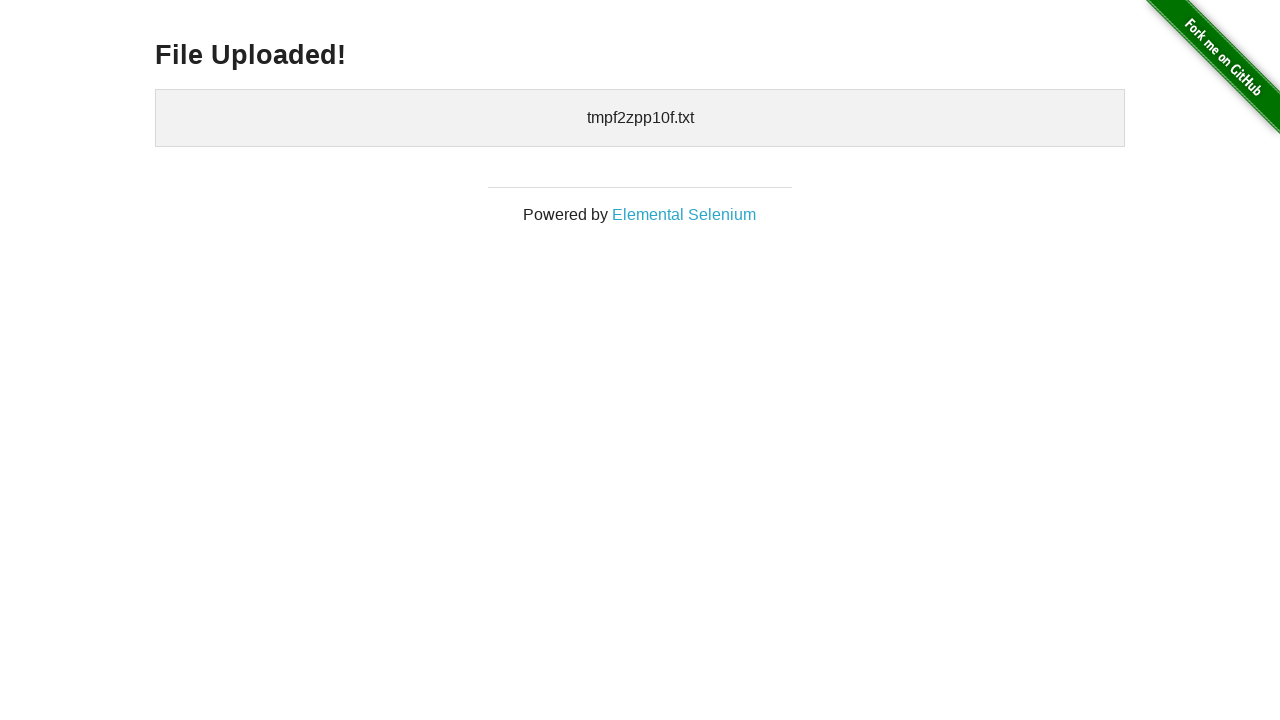